Tests handling a JavaScript prompt dialog by entering text but dismissing it (canceling)

Starting URL: https://the-internet.herokuapp.com/javascript_alerts

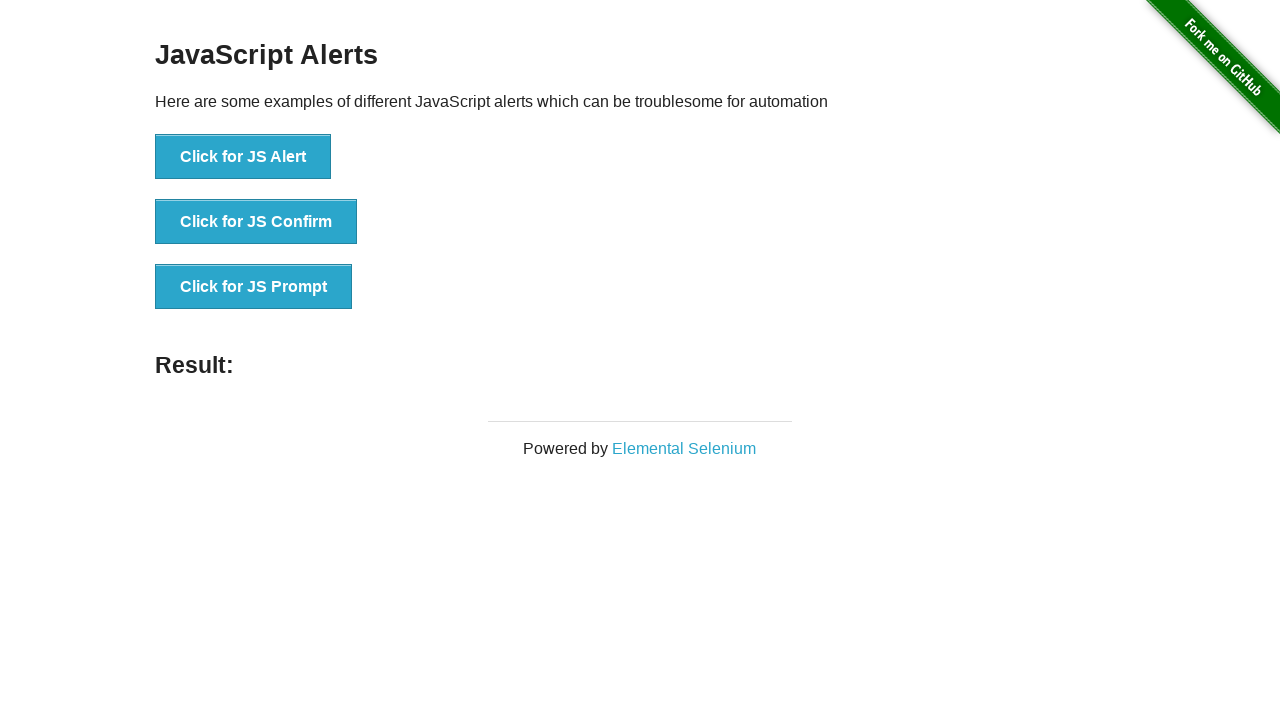

Set up dialog handler to dismiss prompts
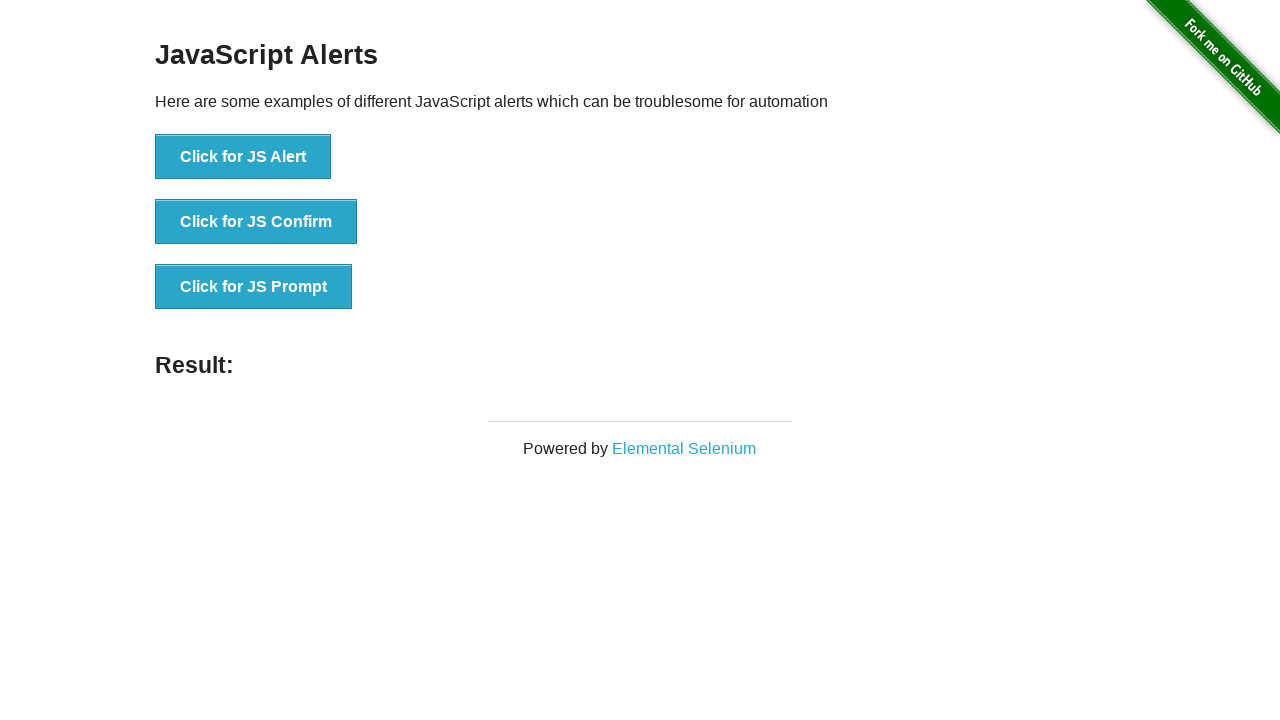

Clicked the JS Prompt button at (254, 287) on xpath=//button[text()='Click for JS Prompt']
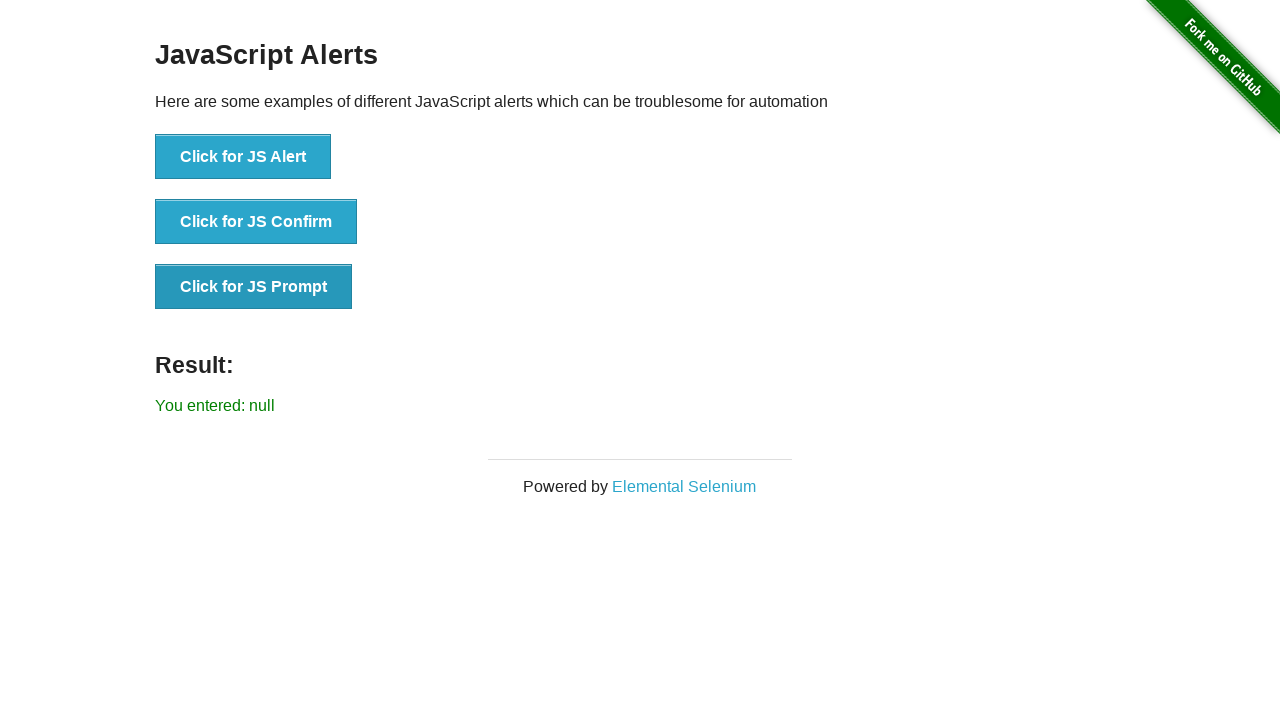

Verified prompt was dismissed - result shows 'You entered: null'
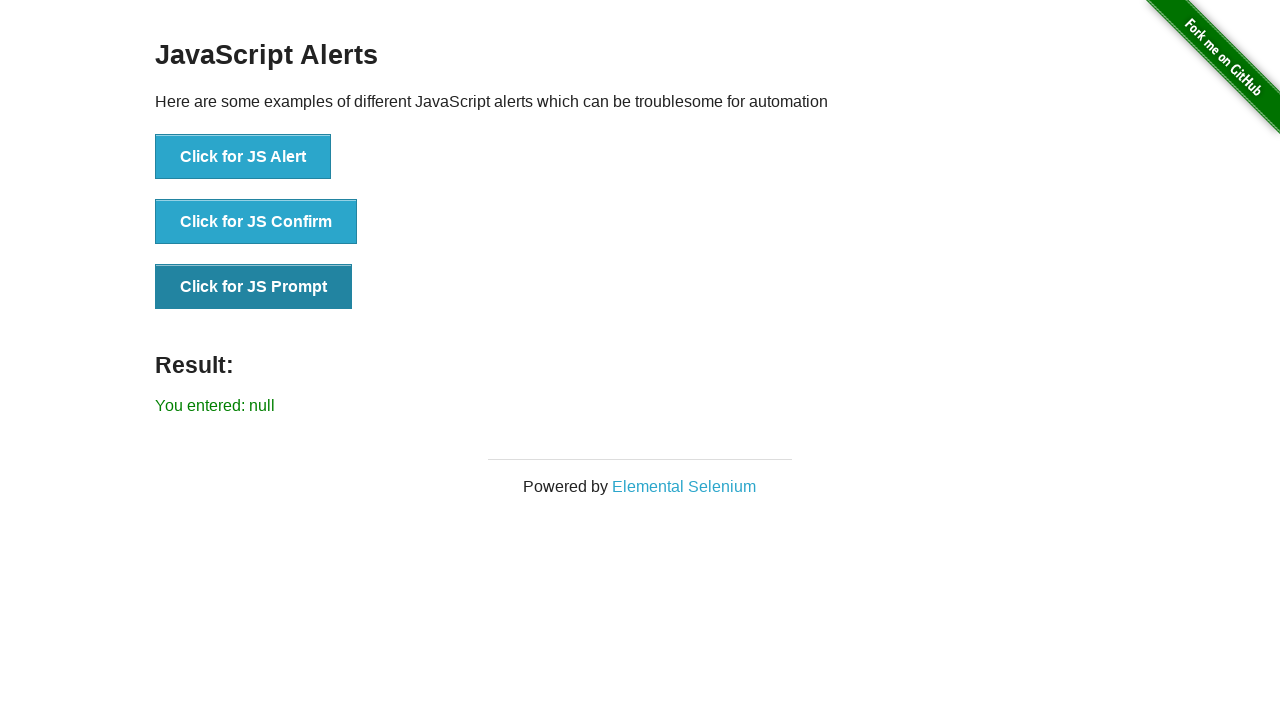

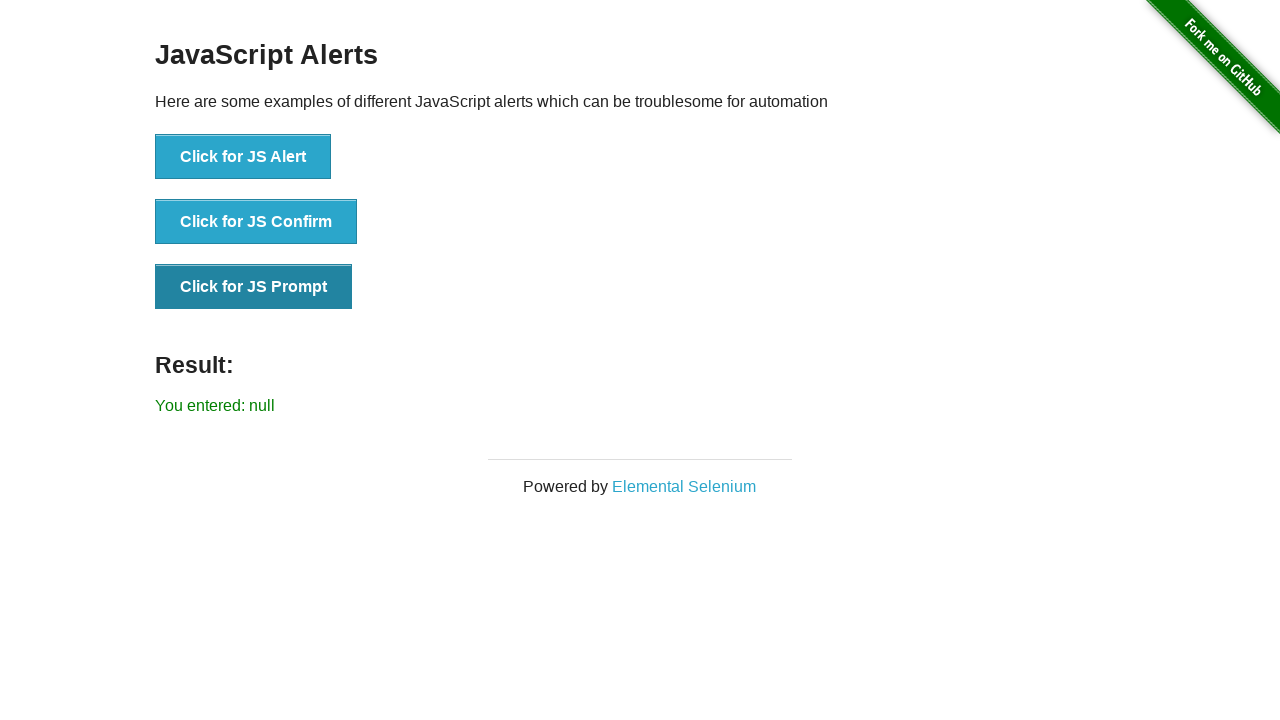